Tests hover functionality by hovering over an element and verifying that a caption appears with the correct text

Starting URL: https://the-internet.herokuapp.com/hovers

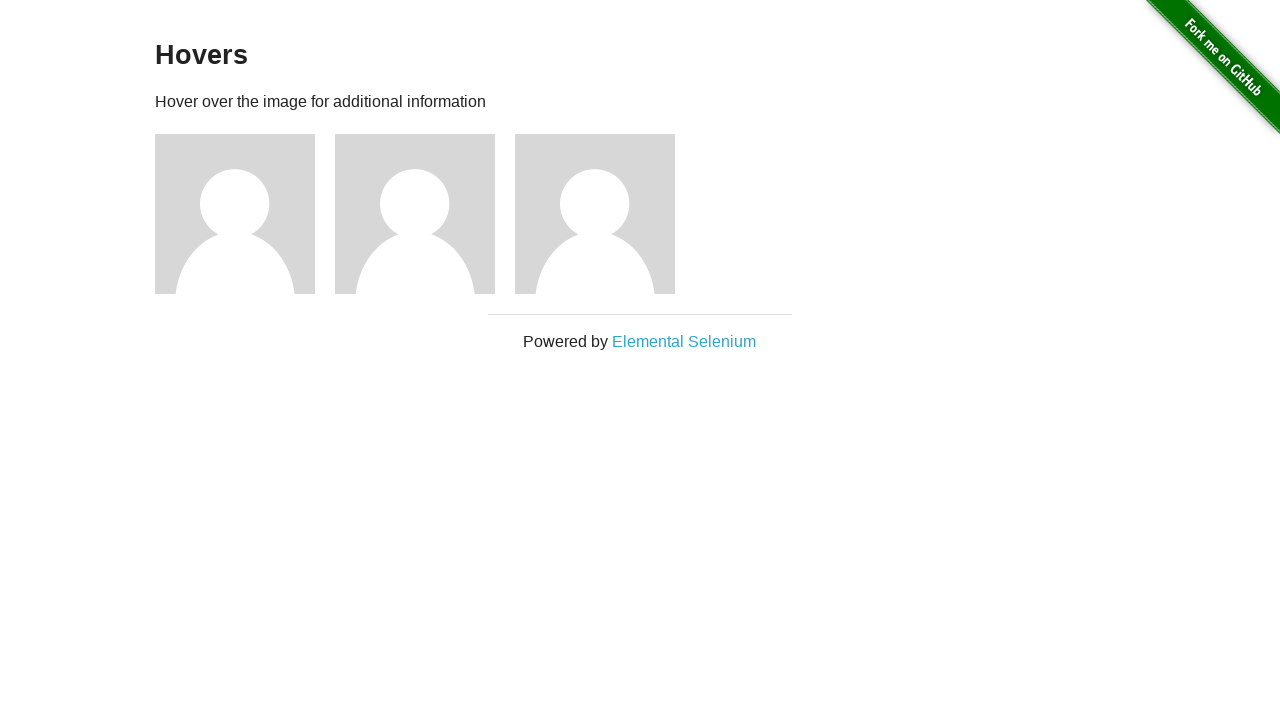

Hovered over the first figure element at (245, 214) on xpath=//div[@class='figure'][1]
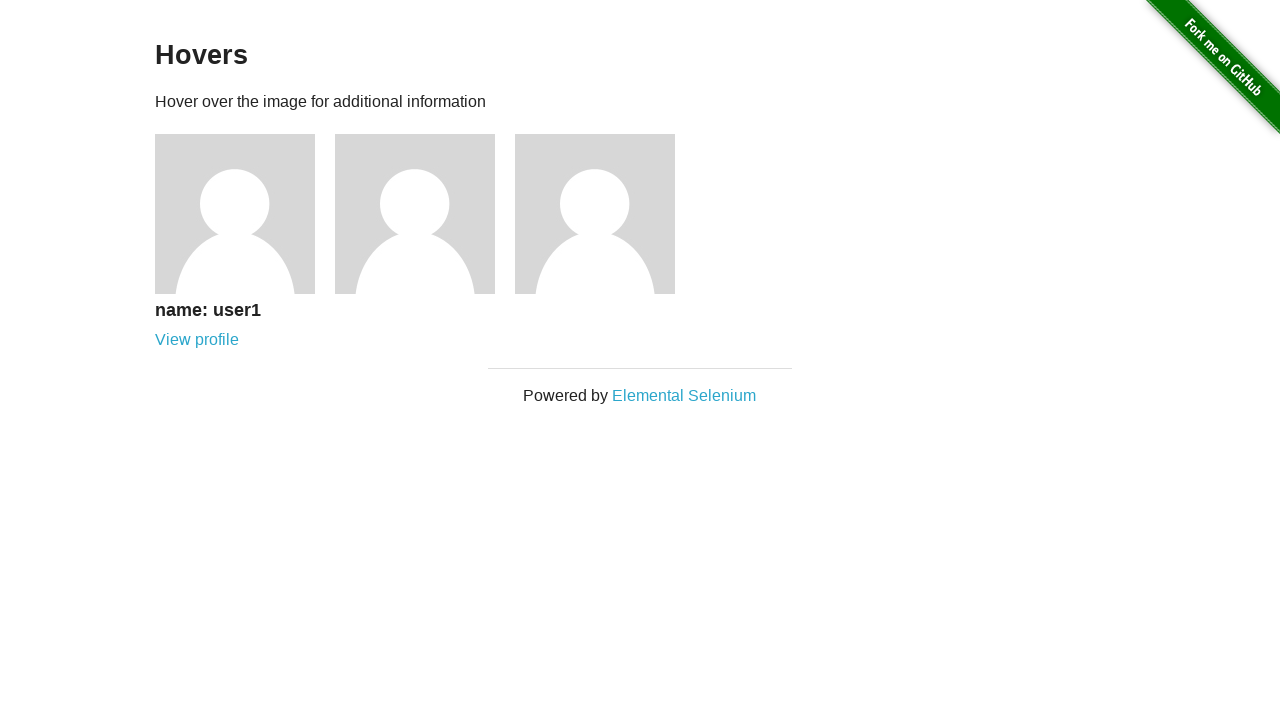

Verified that caption element is visible after hover
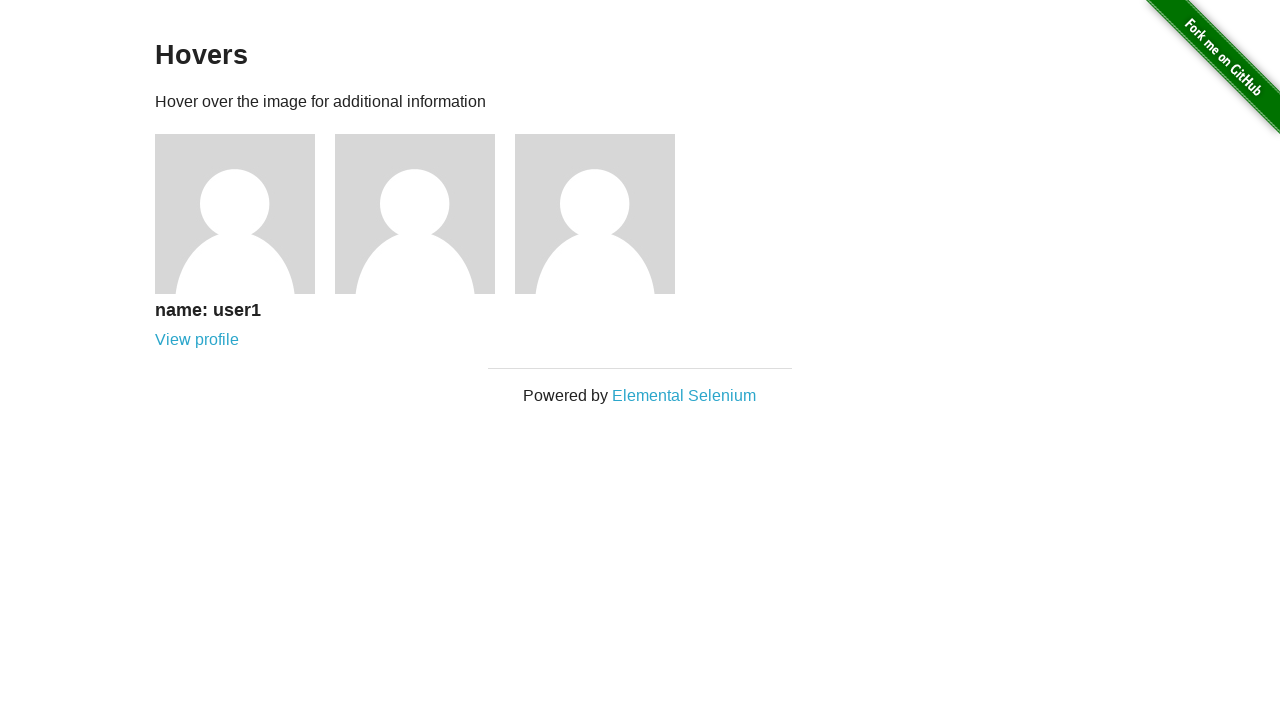

Retrieved caption text content
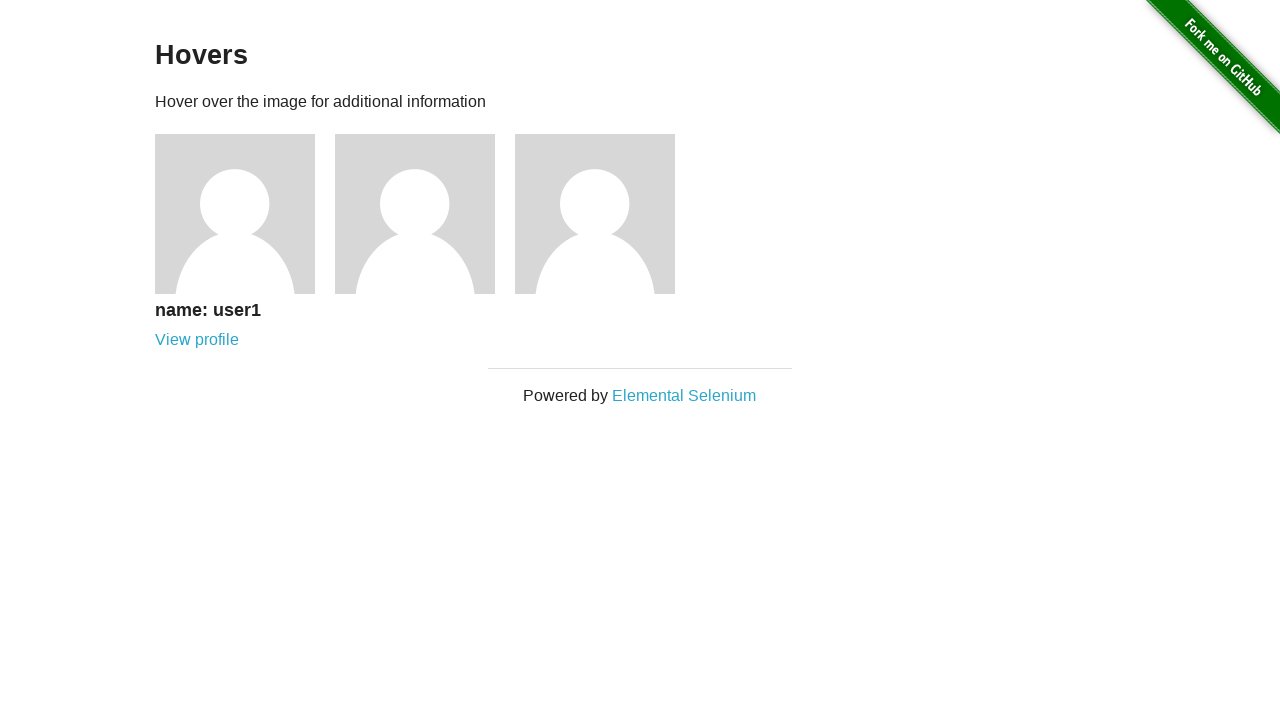

Verified caption text matches expected value 'name: user1'
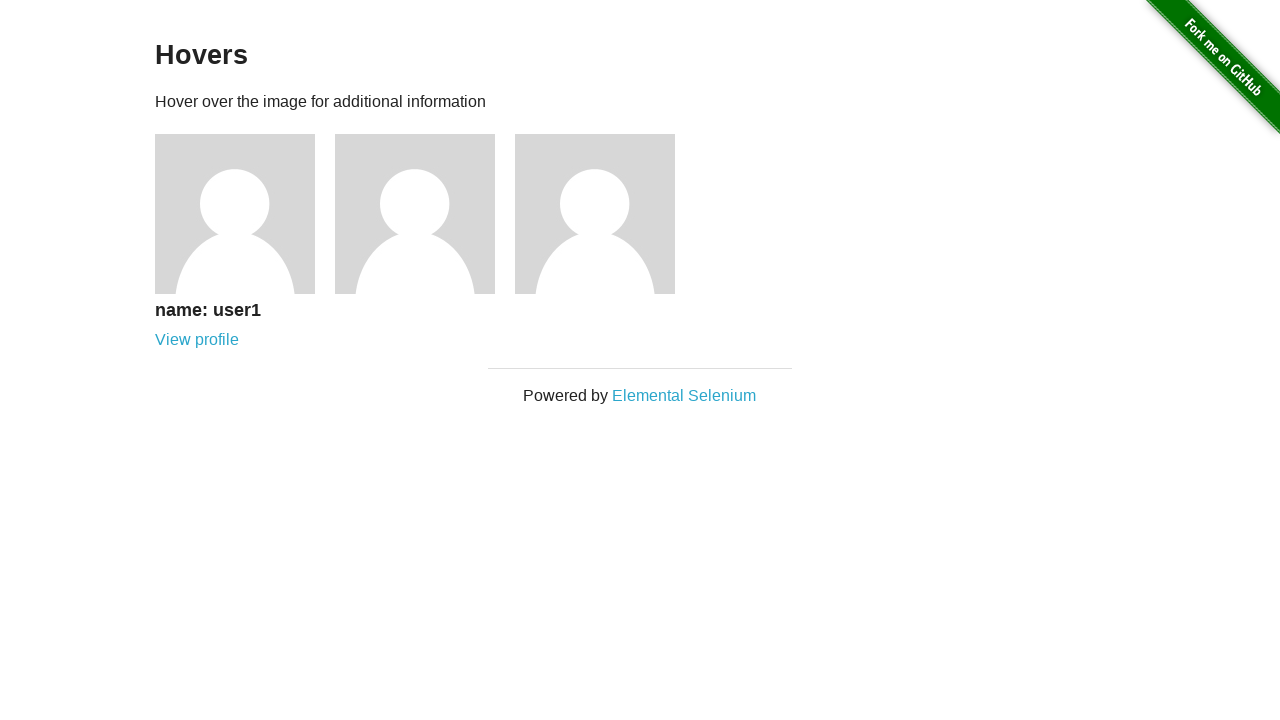

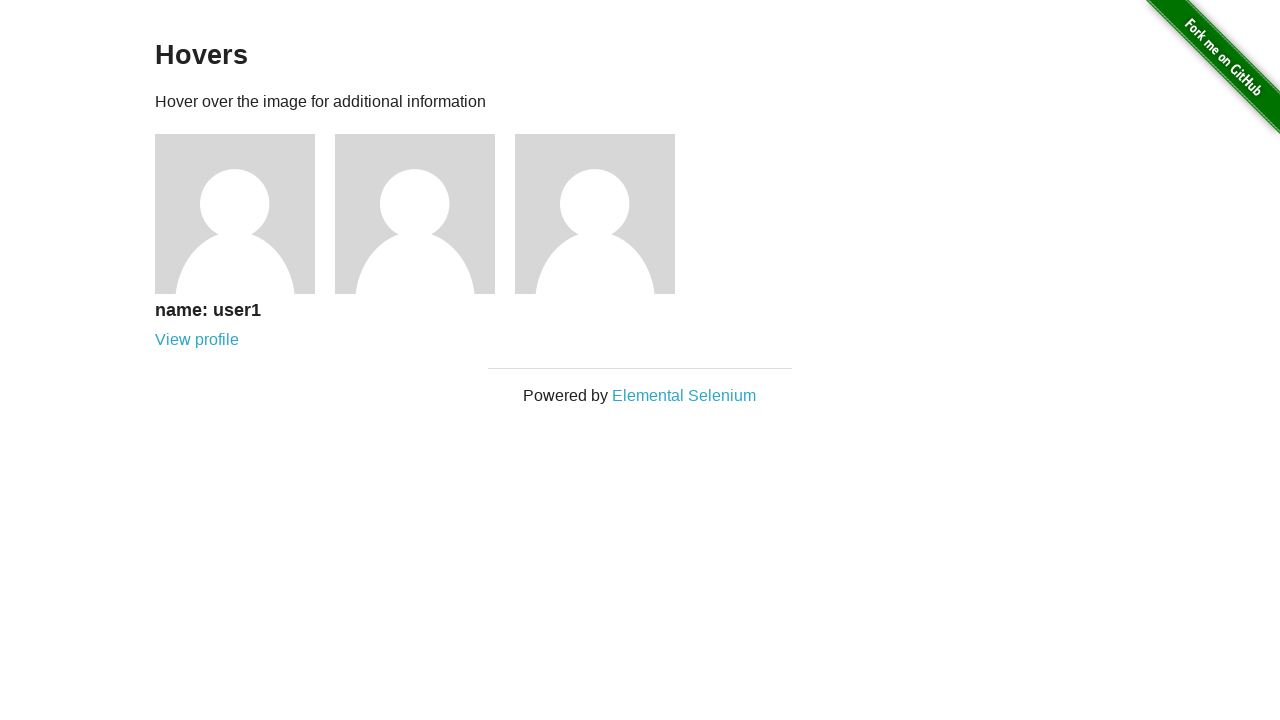